Tests a text box form by filling in user name, email, current address, and permanent address fields, then submitting the form and verifying the output is displayed correctly.

Starting URL: https://demoqa.com/text-box

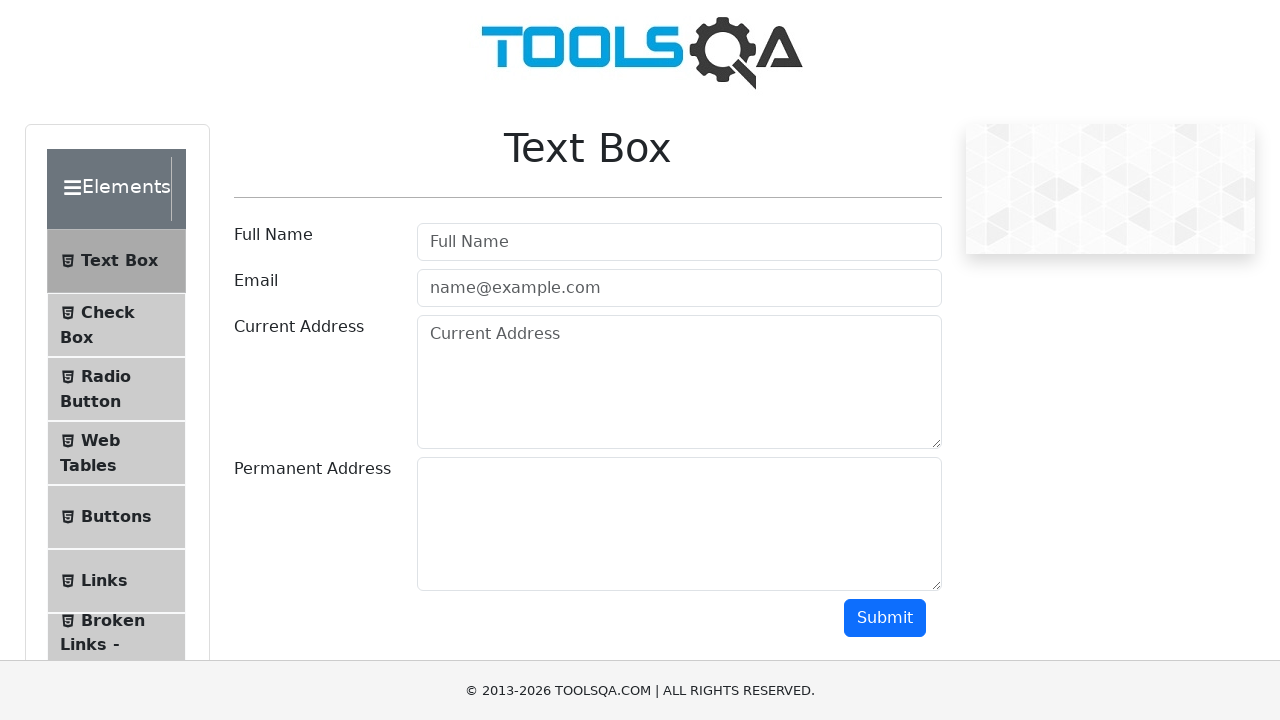

Filled userName field with 'Masha' on #userName
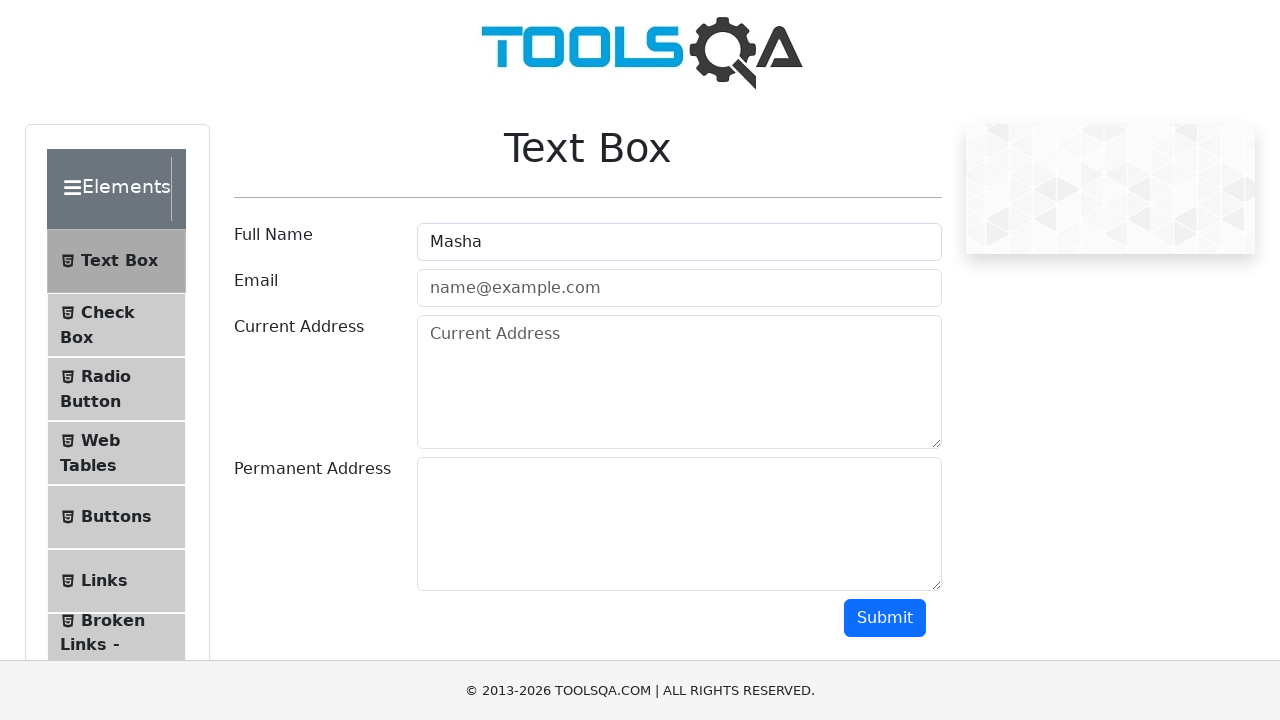

Filled userEmail field with 'Masha@belarus.by' on #userEmail
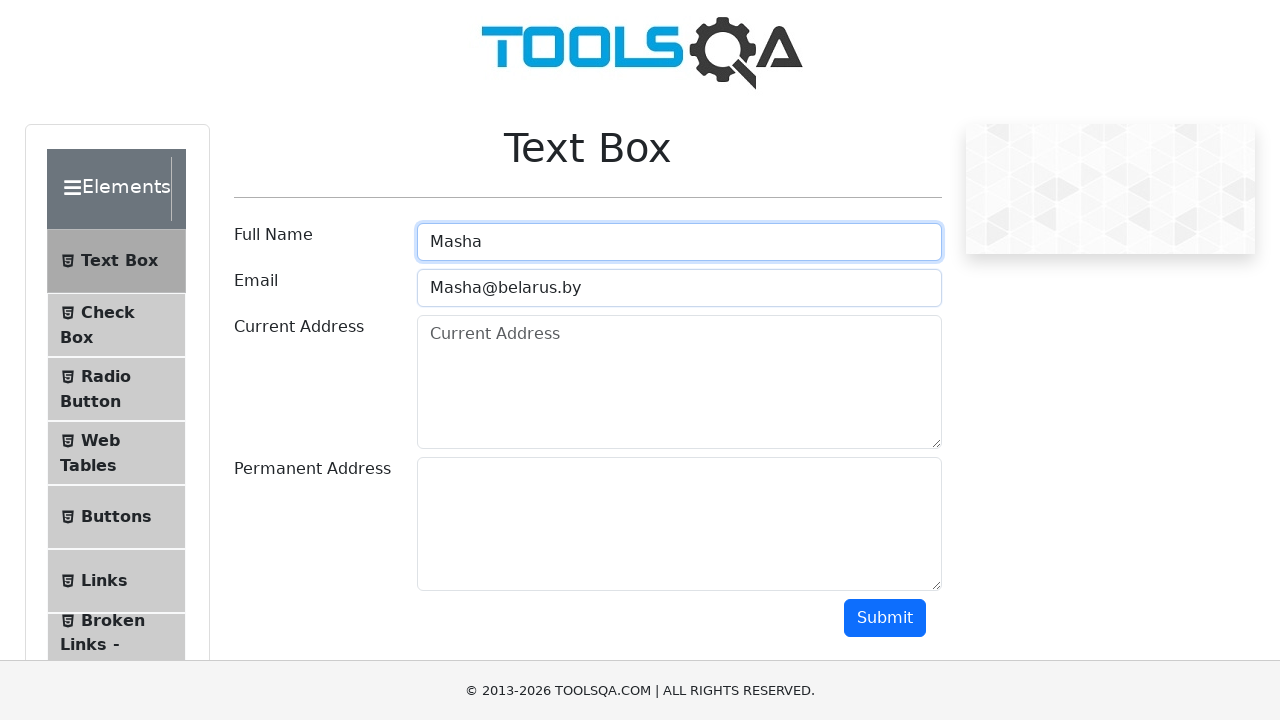

Filled currentAddress field with 'Masha sity' on #currentAddress
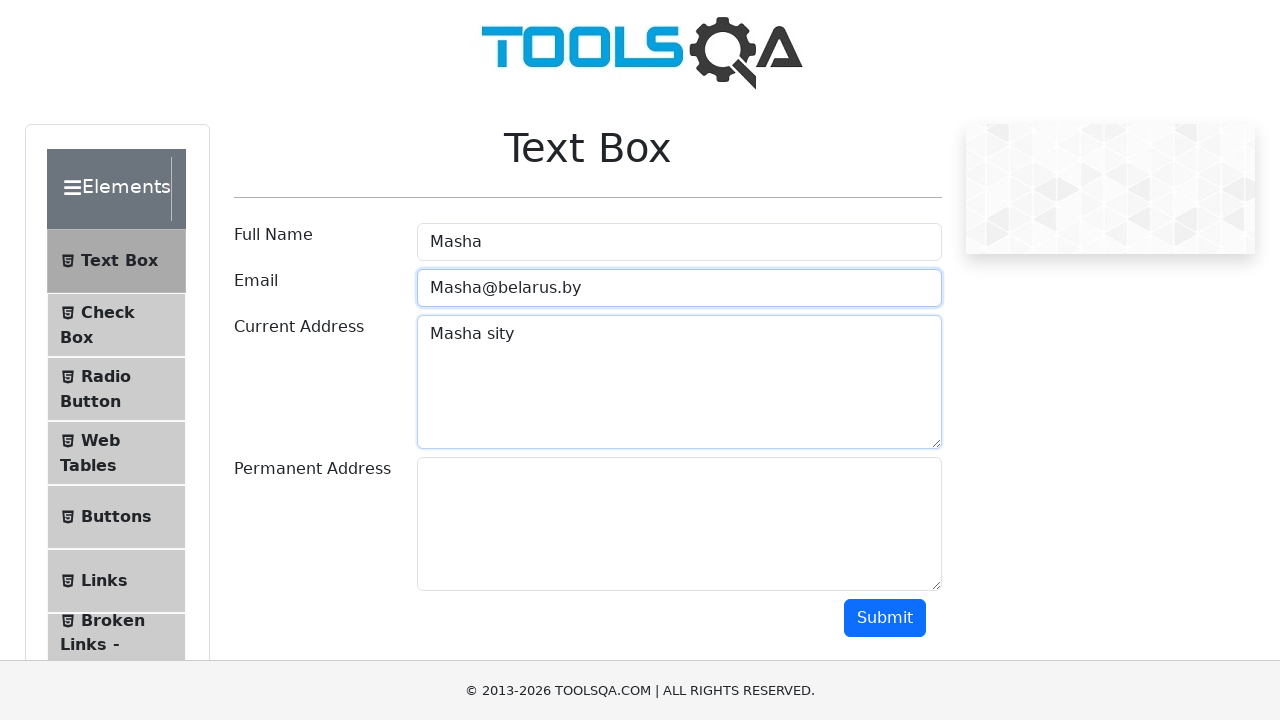

Filled permanentAddress field with 'Rep Masha' on #permanentAddress
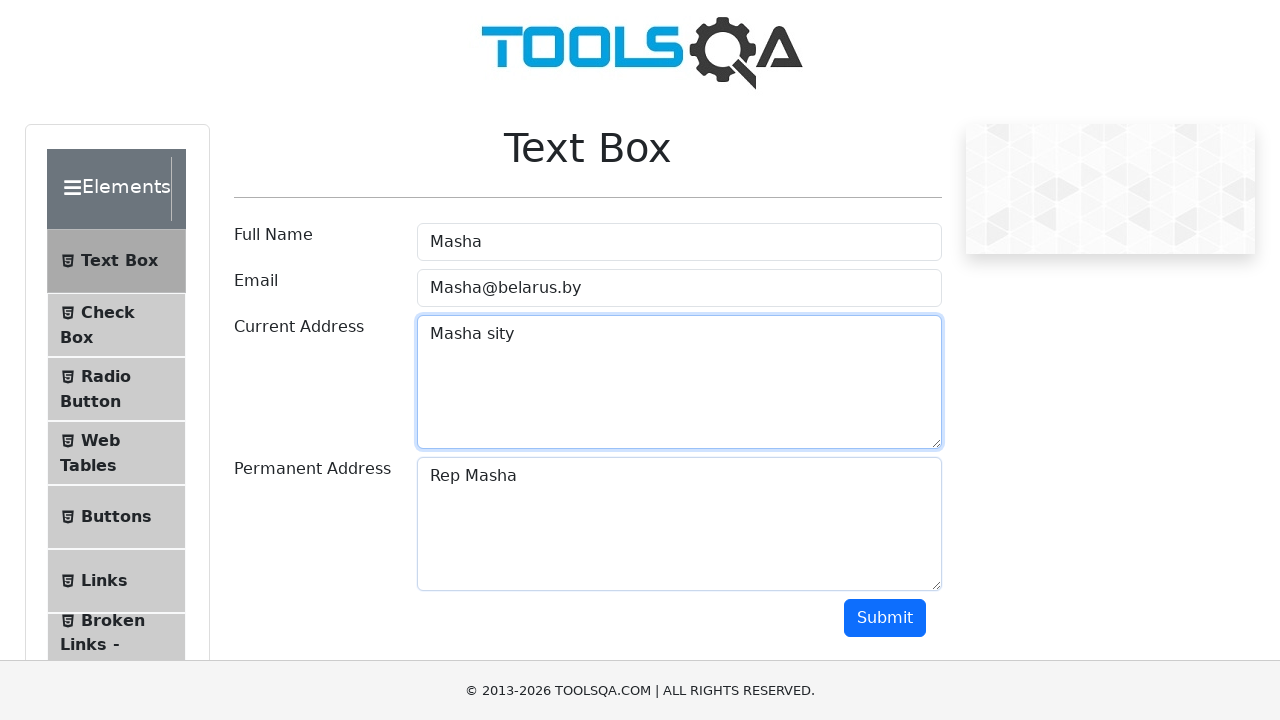

Scrolled down 450 pixels to make submit button visible
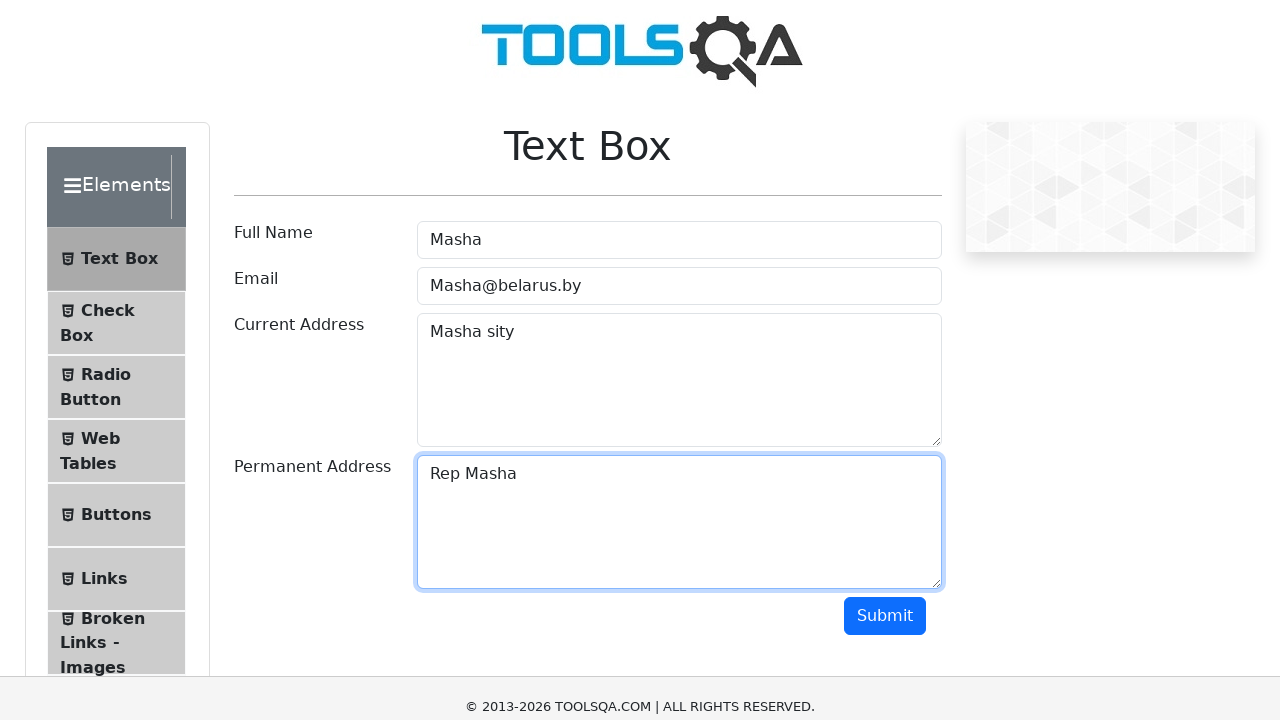

Clicked submit button at (885, 168) on #submit
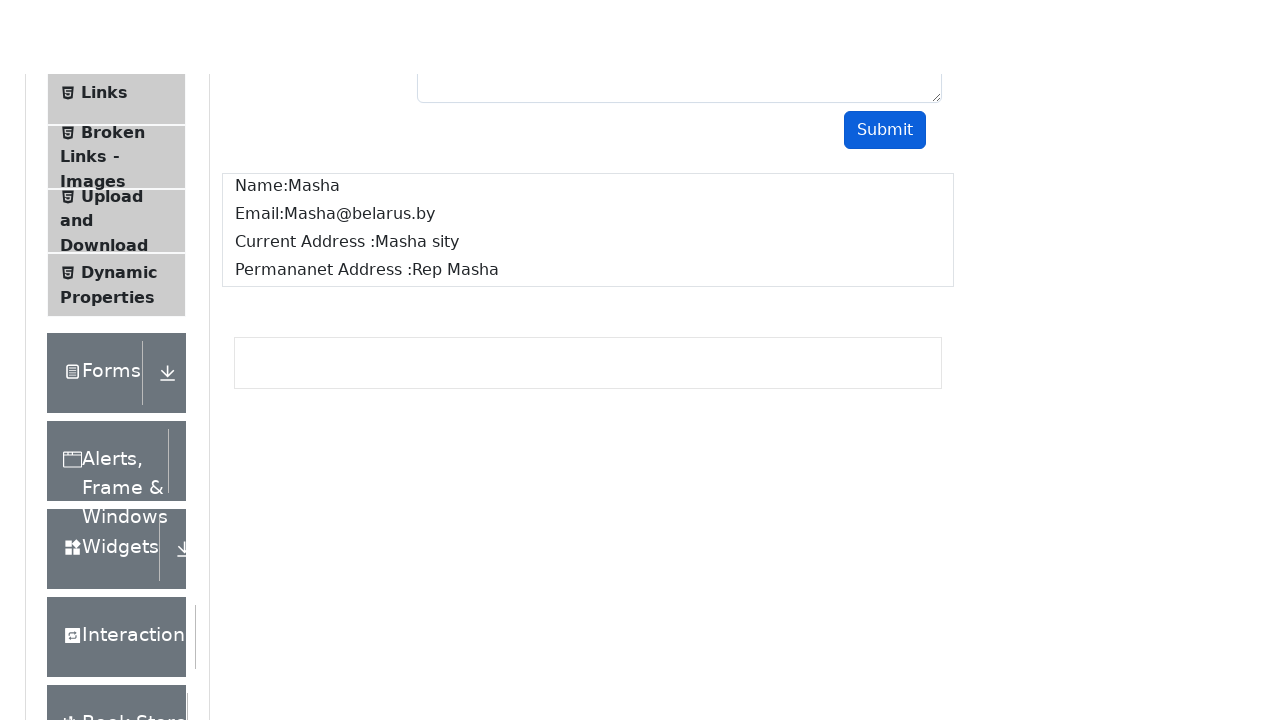

Output section loaded and is displayed
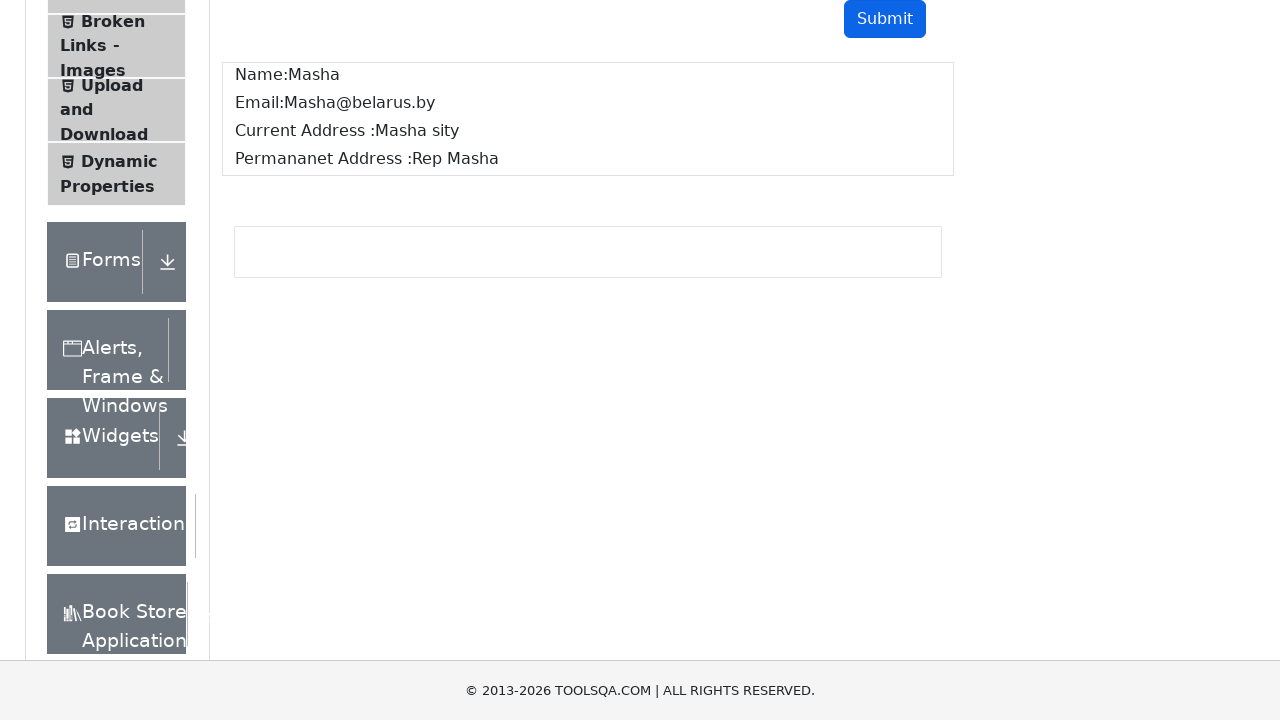

Name output field is visible
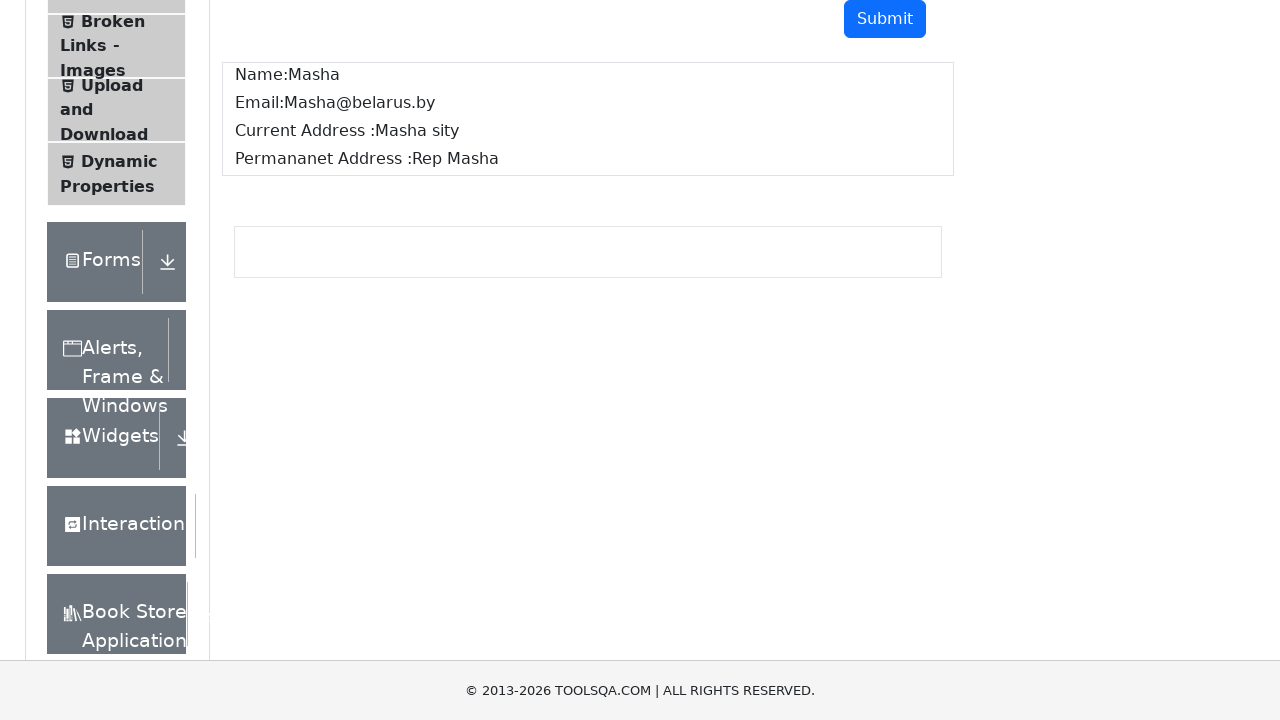

Email output field is visible
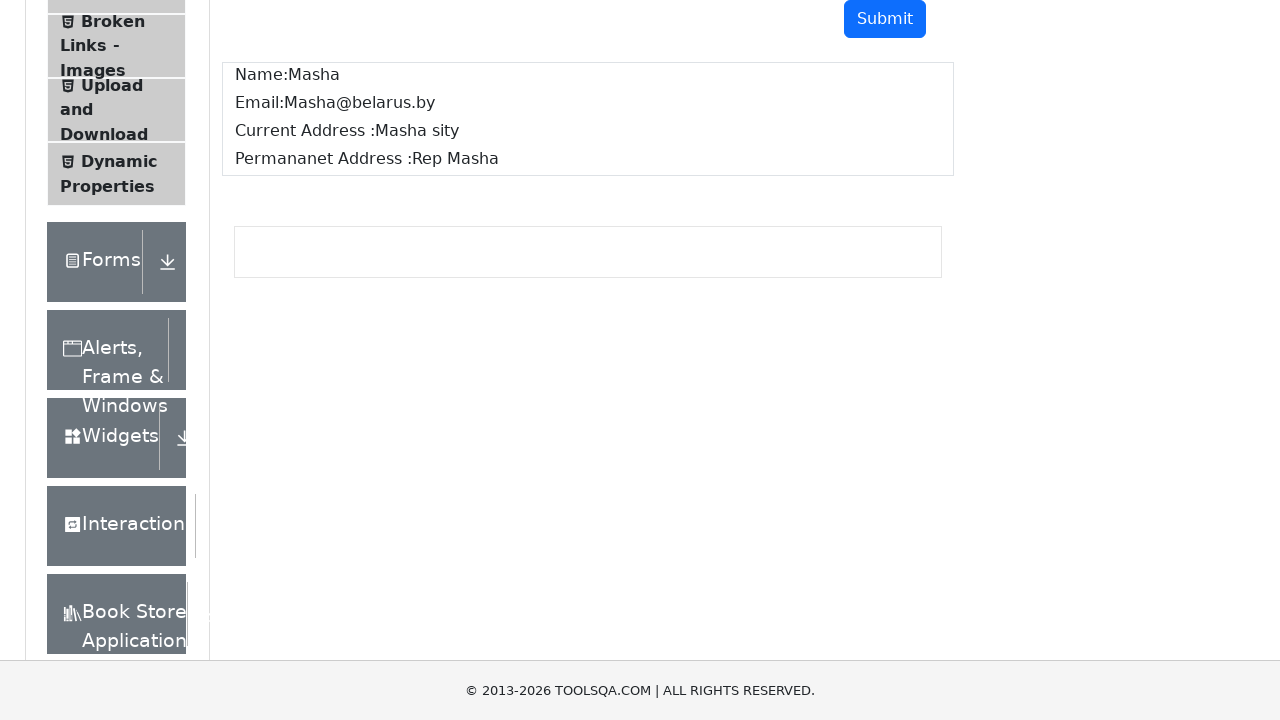

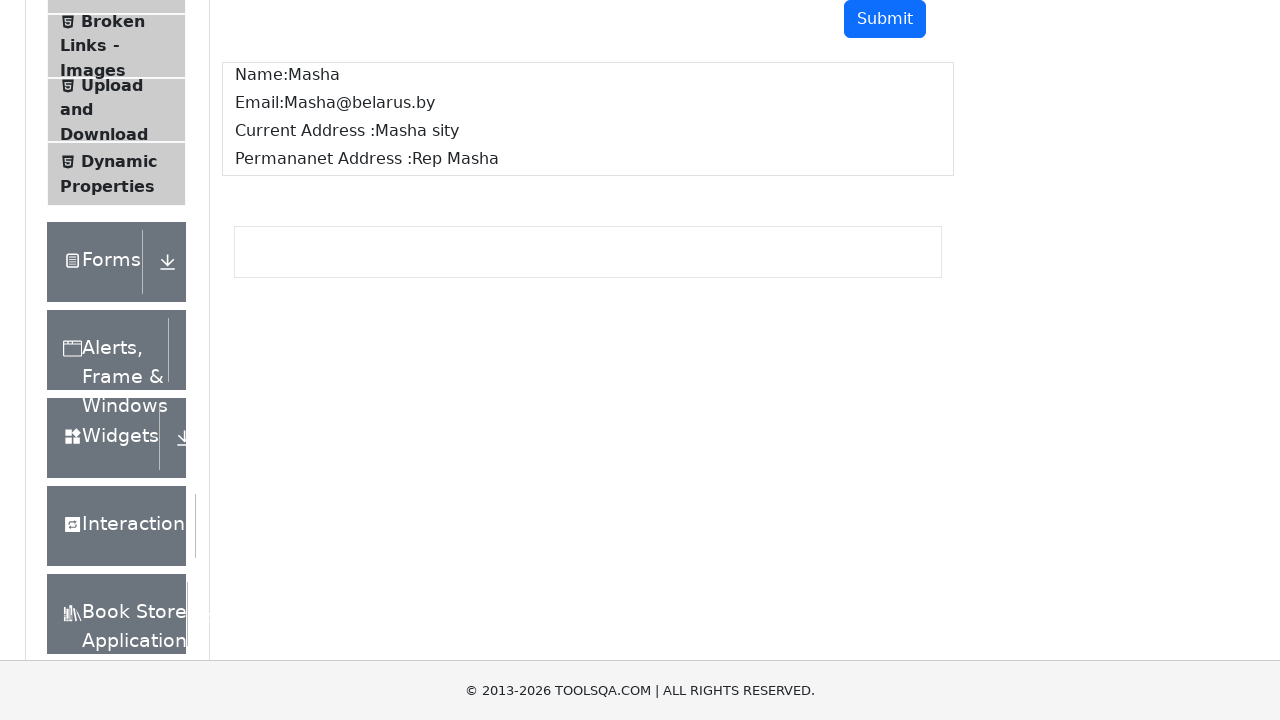